Demonstrates click-hold, move, and release mouse actions for drag and drop

Starting URL: https://crossbrowsertesting.github.io/drag-and-drop

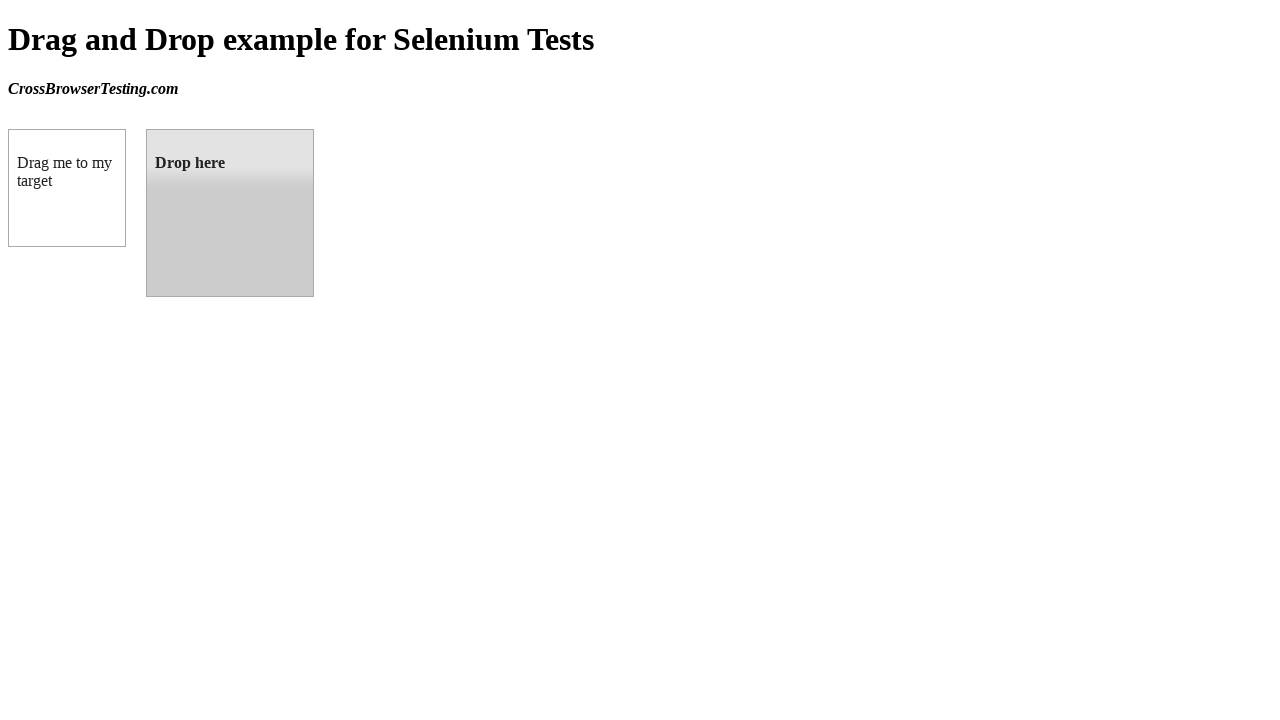

Waited for draggable element to be visible
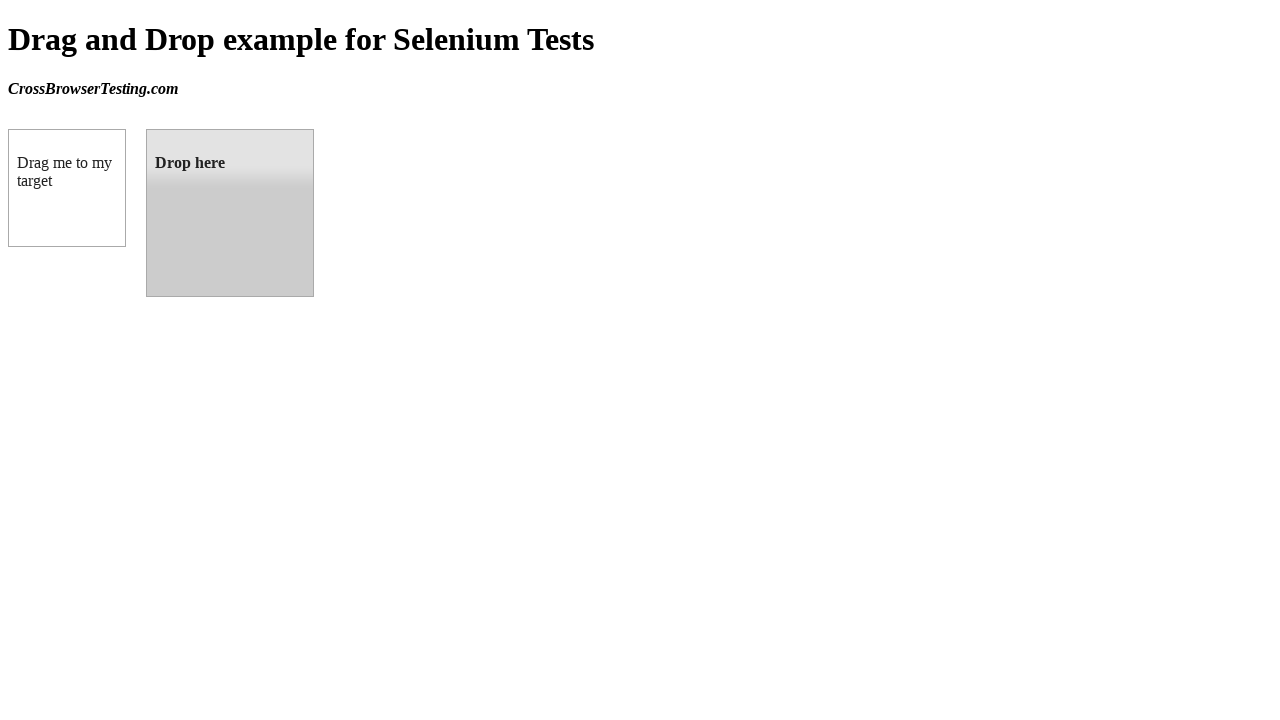

Waited for droppable element to be visible
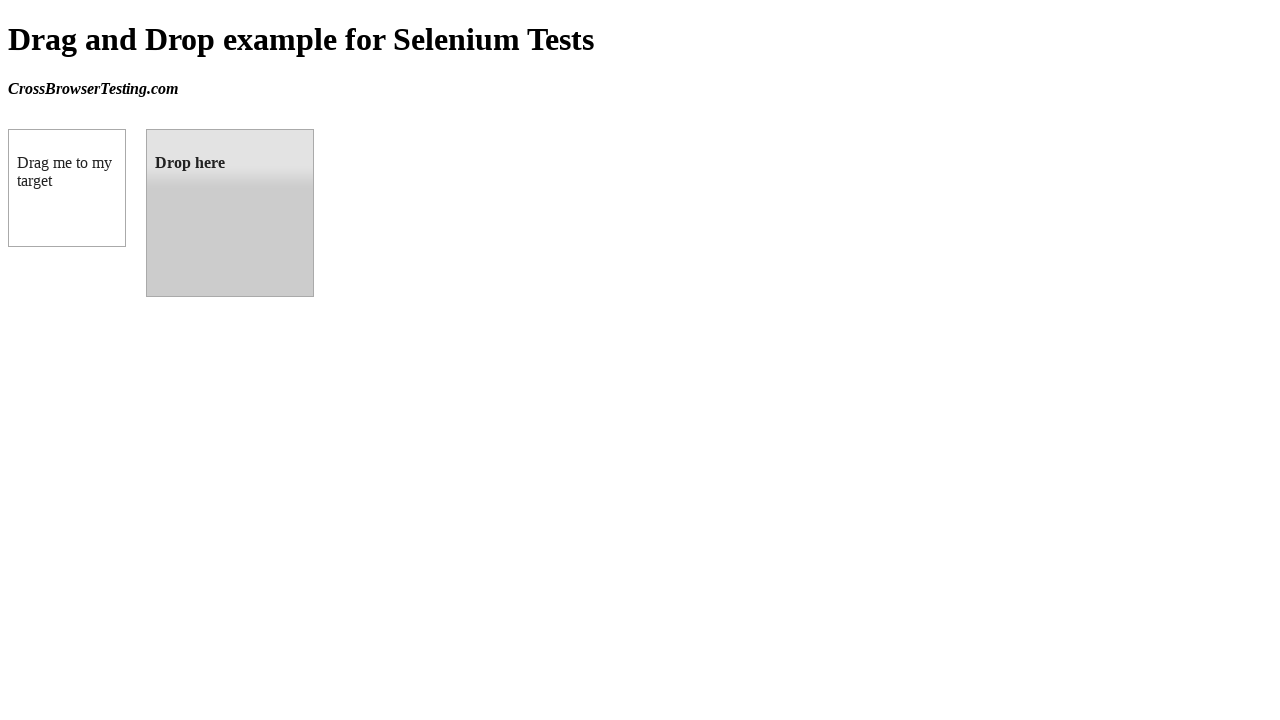

Located source draggable element
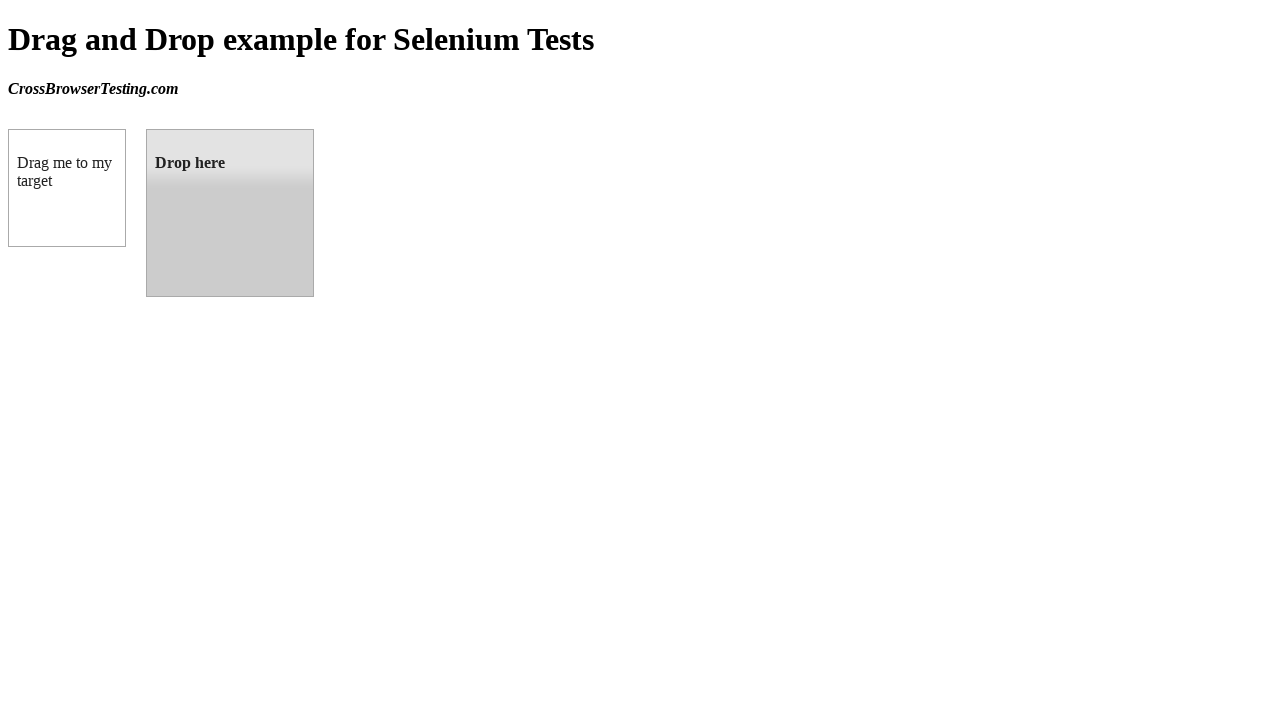

Located target droppable element
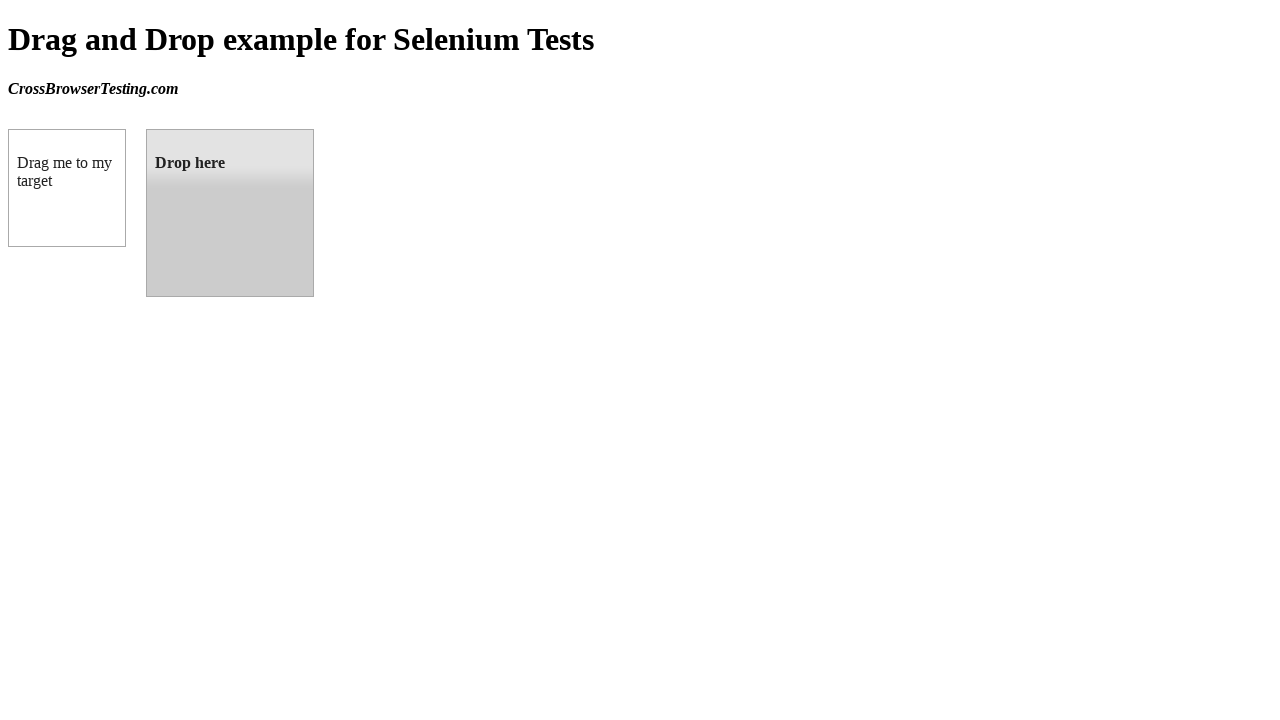

Retrieved bounding box of source element
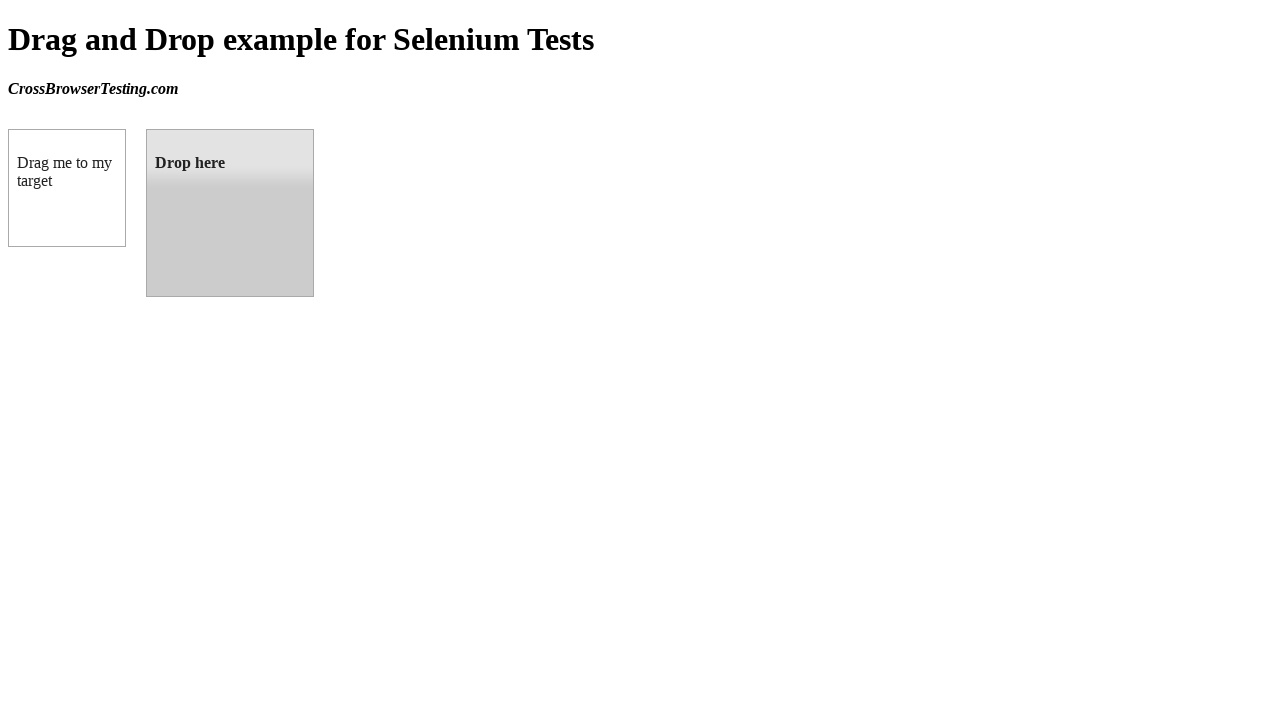

Moved mouse to center of source element at (67, 188)
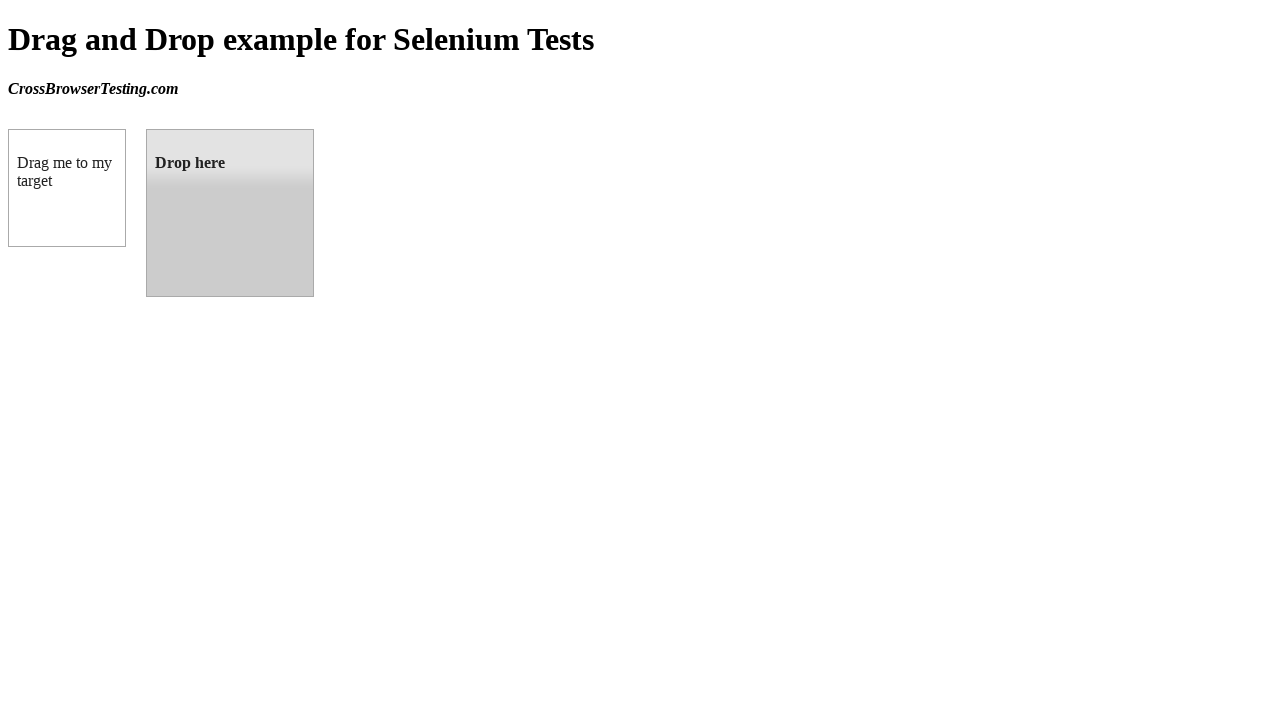

Pressed mouse button down to initiate drag at (67, 188)
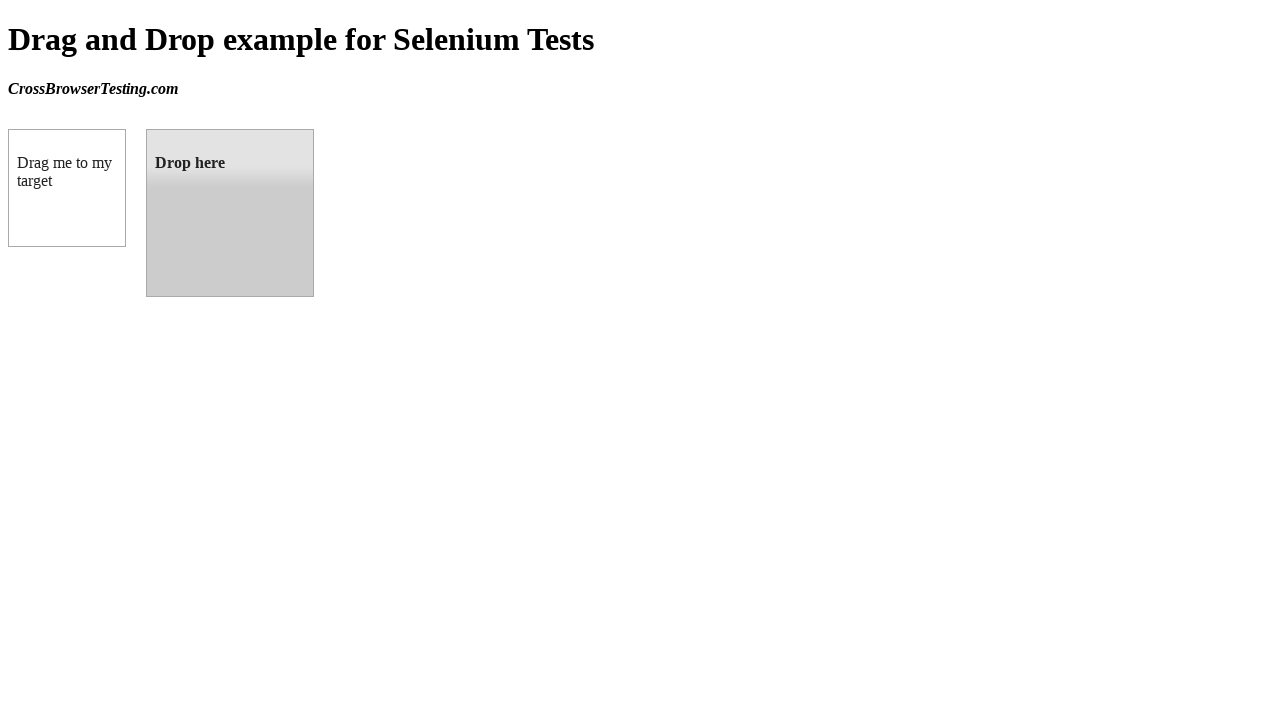

Retrieved bounding box of target element
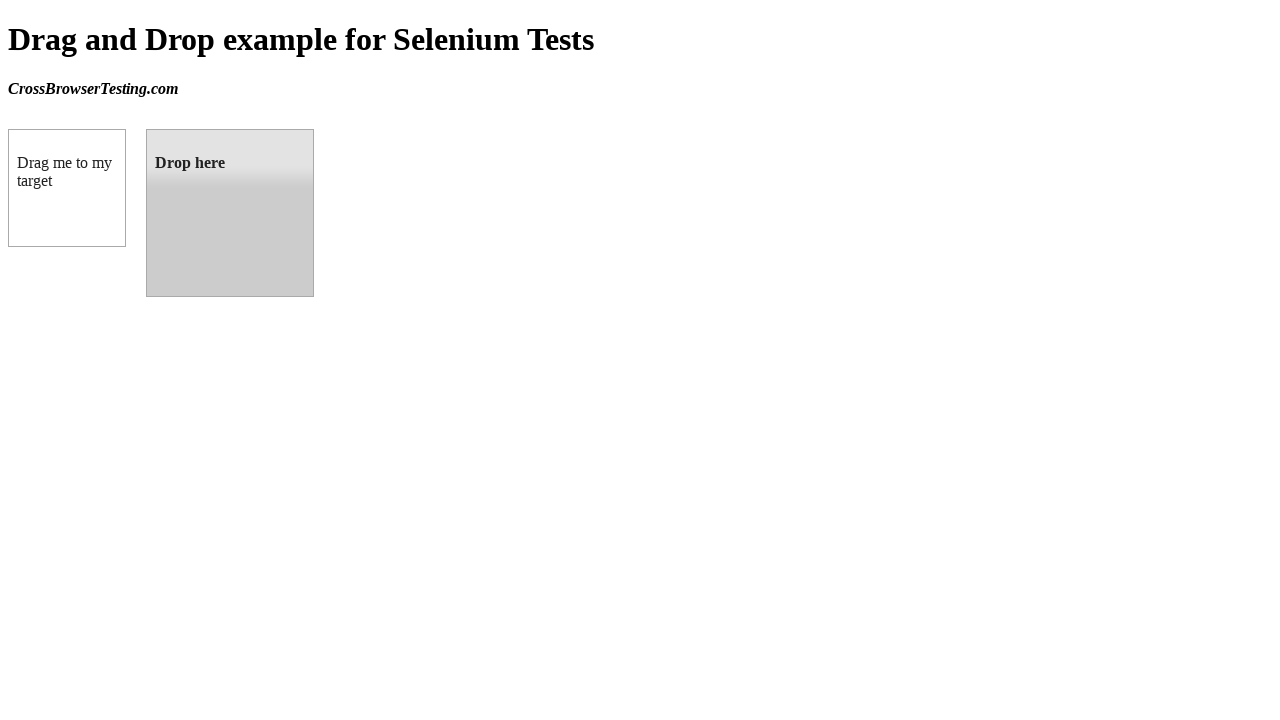

Moved mouse to center of target element while holding at (230, 213)
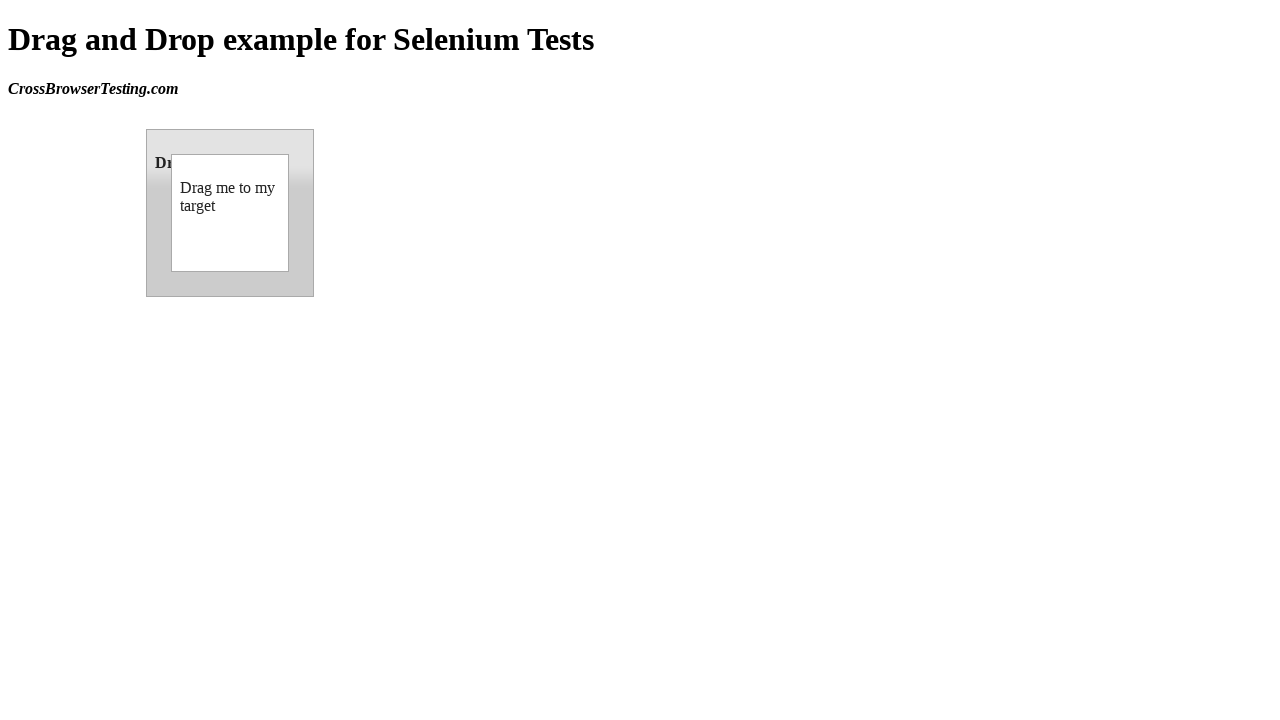

Released mouse button to complete drag and drop at (230, 213)
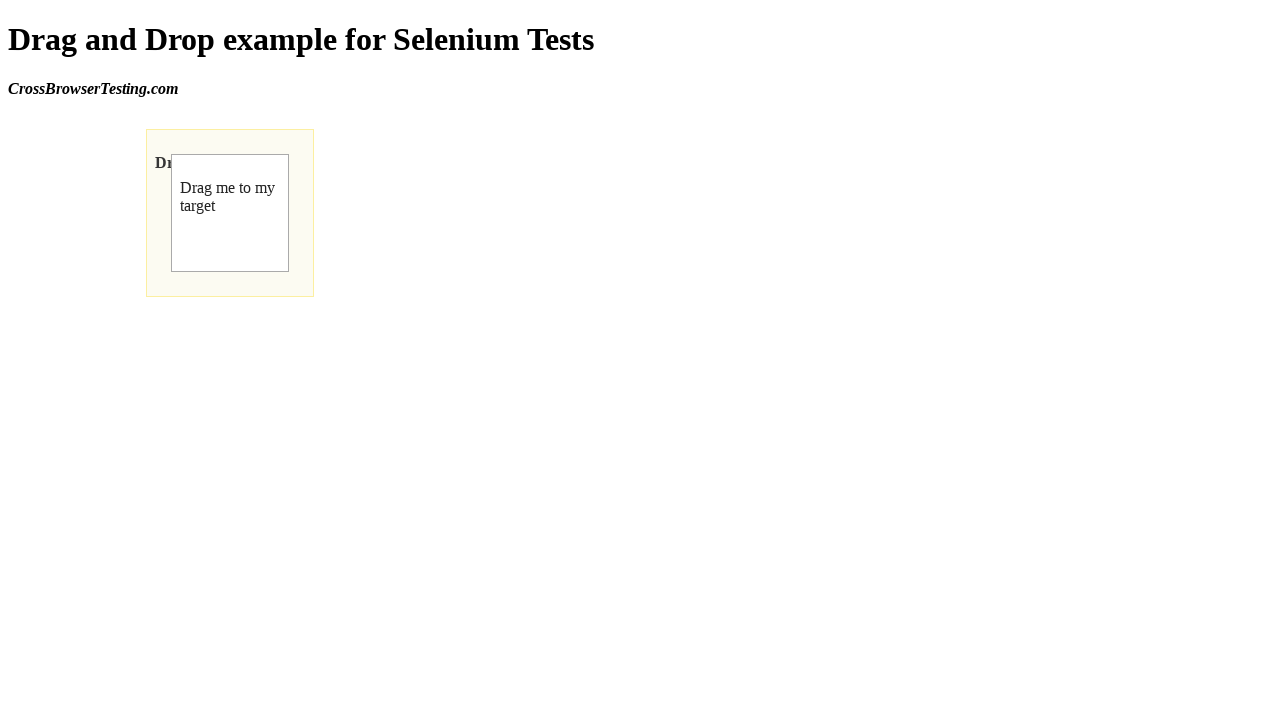

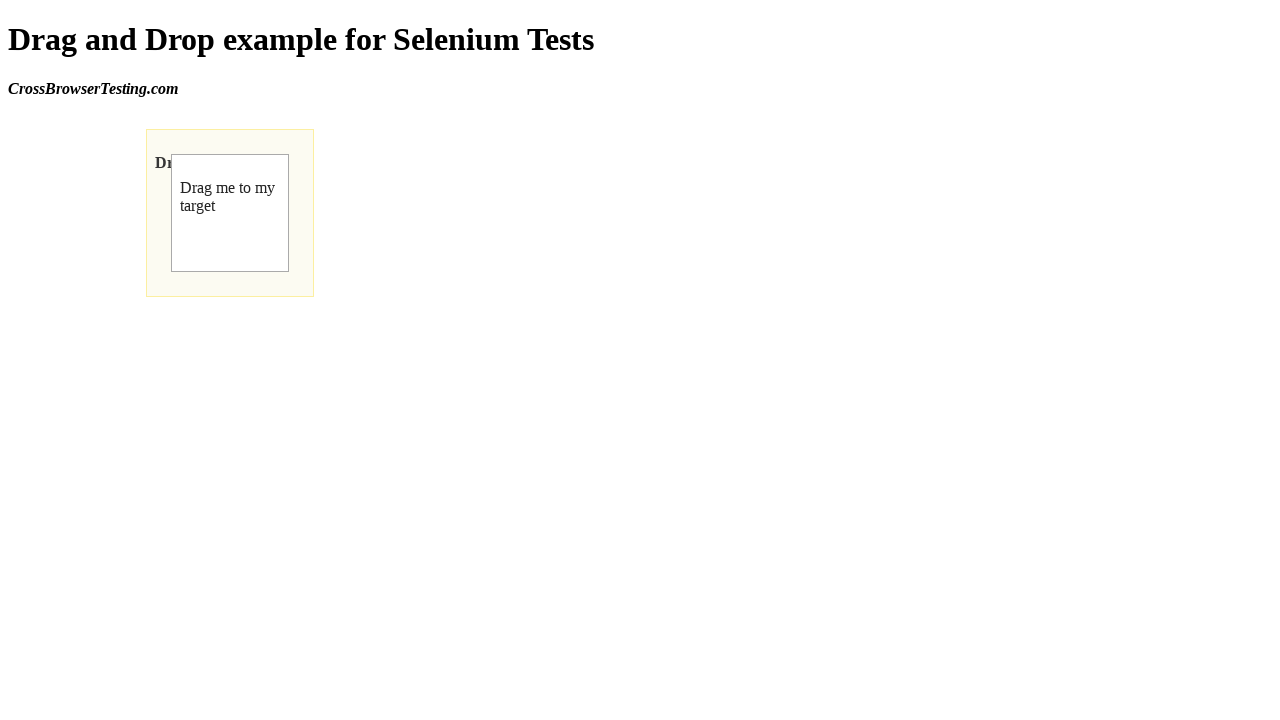